Tests the date picker functionality by clearing the existing date field and entering a new date that is 10 days in the future from the current date.

Starting URL: https://demoqa.com/date-picker

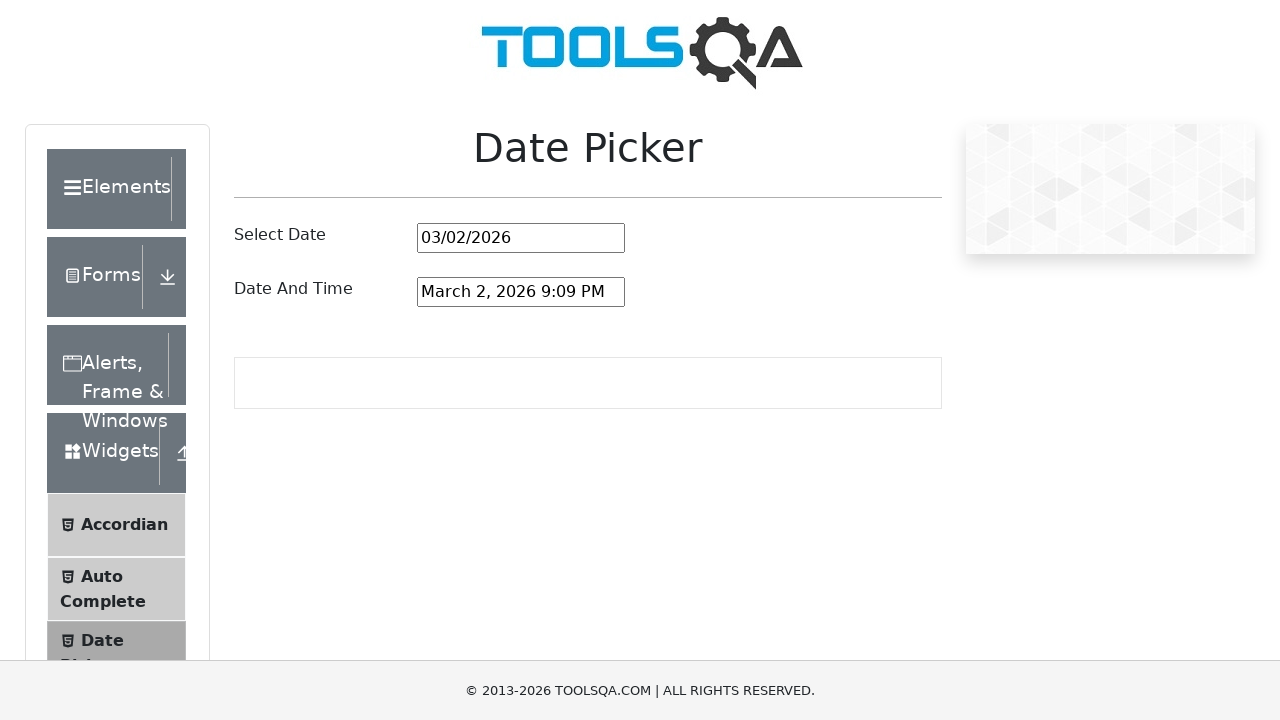

Clicked on the date input field at (521, 238) on #datePickerMonthYearInput
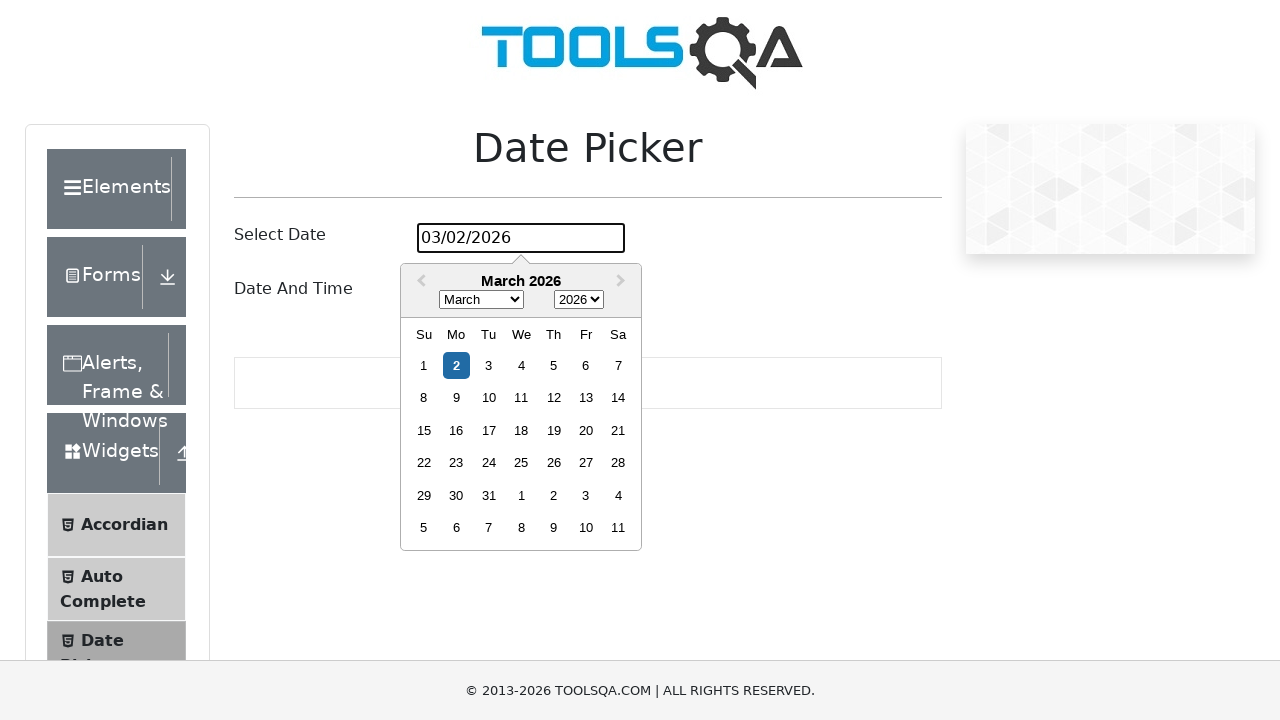

Selected all text in the date input field on #datePickerMonthYearInput
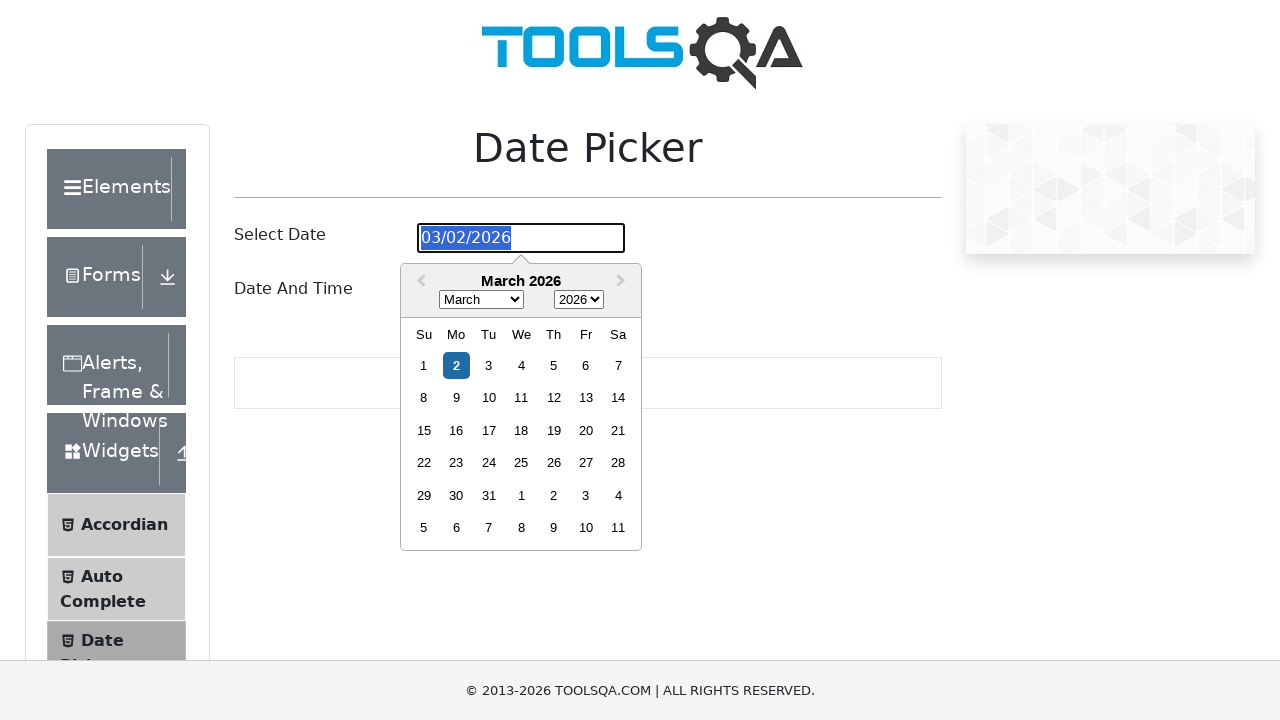

Deleted the existing date from the input field on #datePickerMonthYearInput
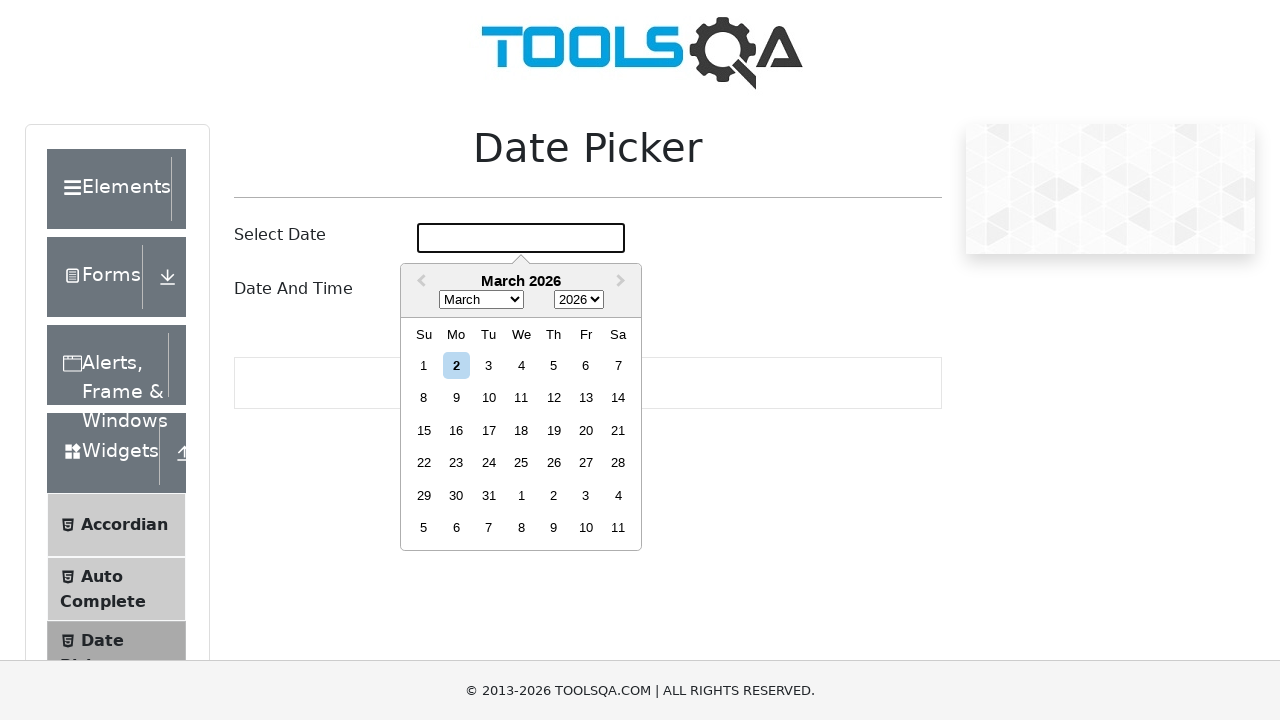

Filled date input field with future date: 03.12.2026 on #datePickerMonthYearInput
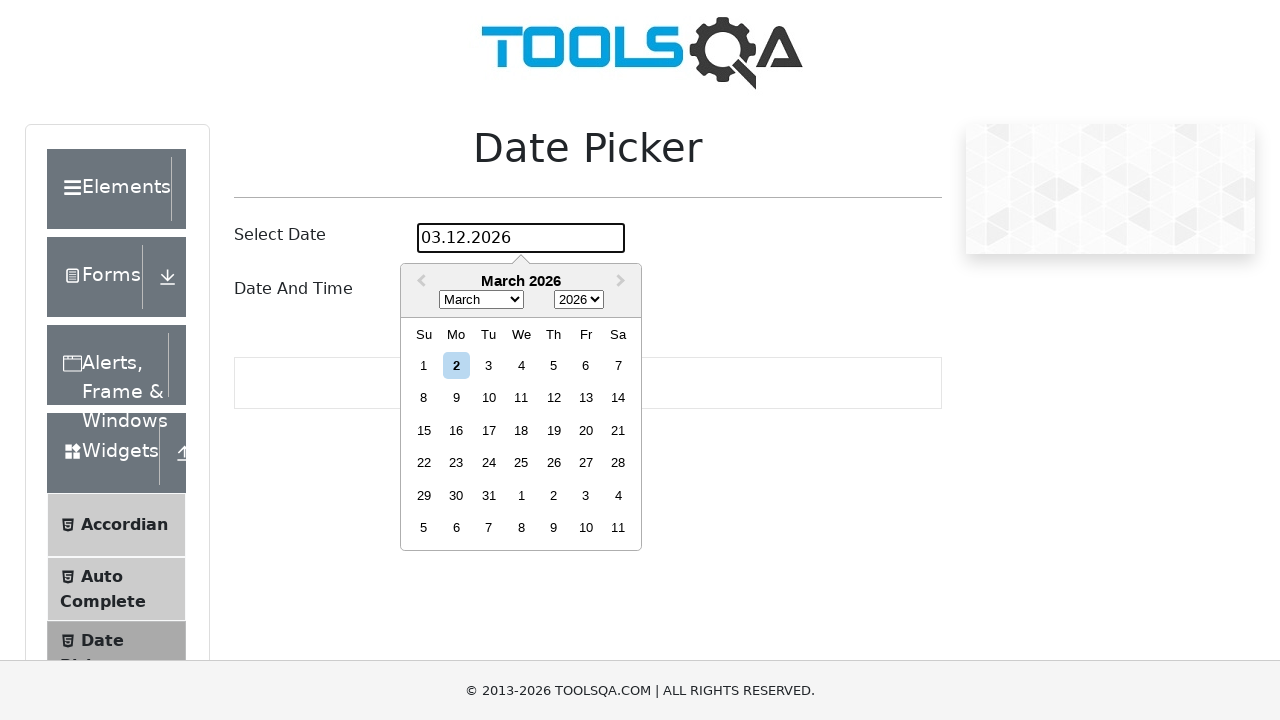

Pressed Enter to confirm the date selection on #datePickerMonthYearInput
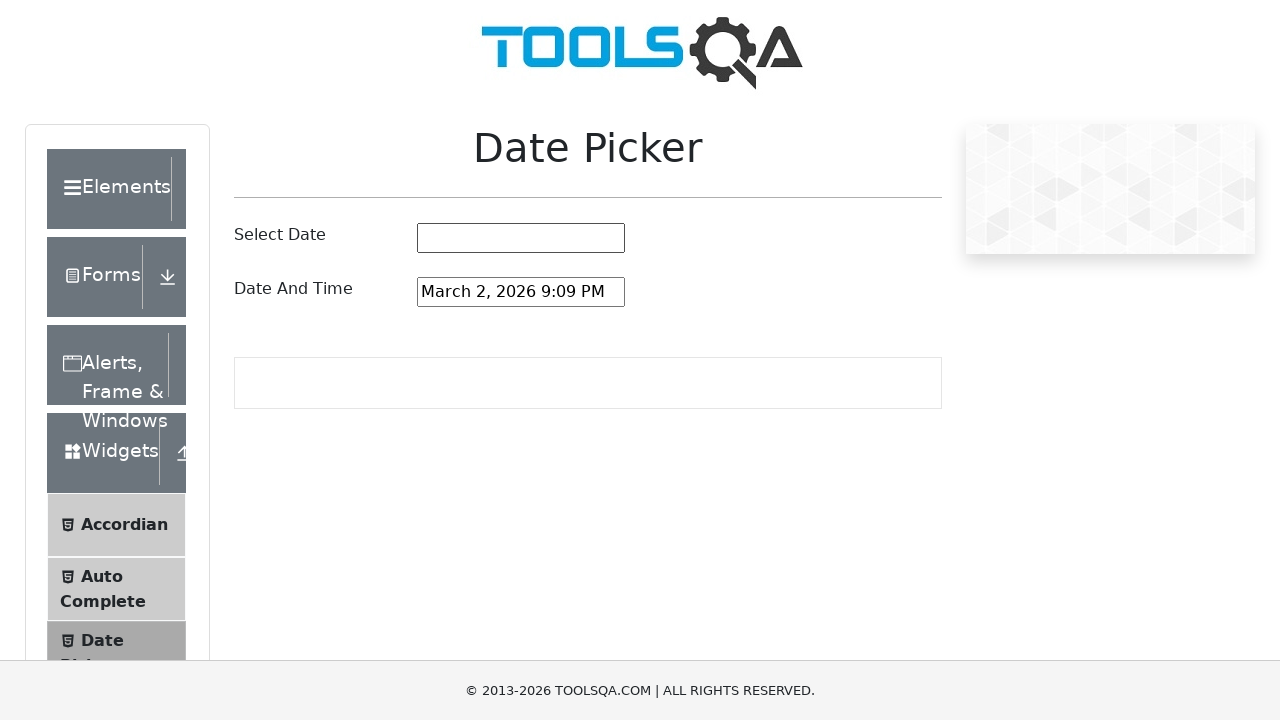

Waited 500ms for the date to be accepted by the date picker
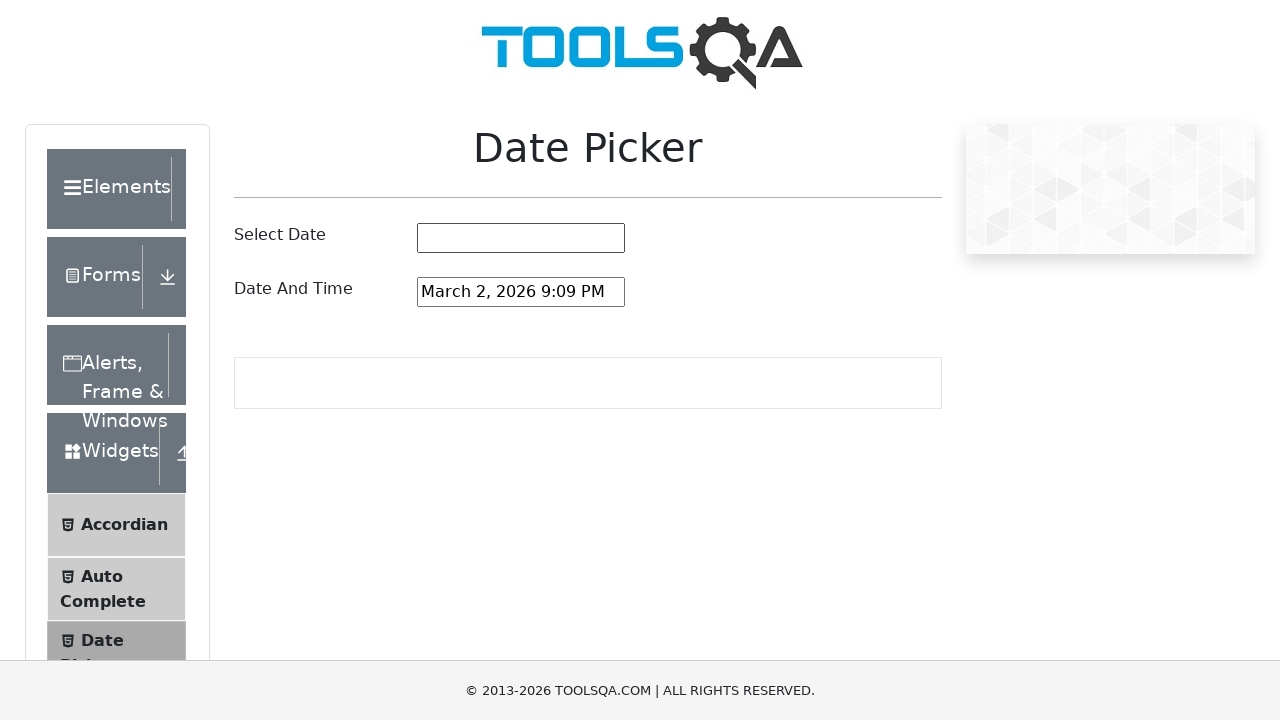

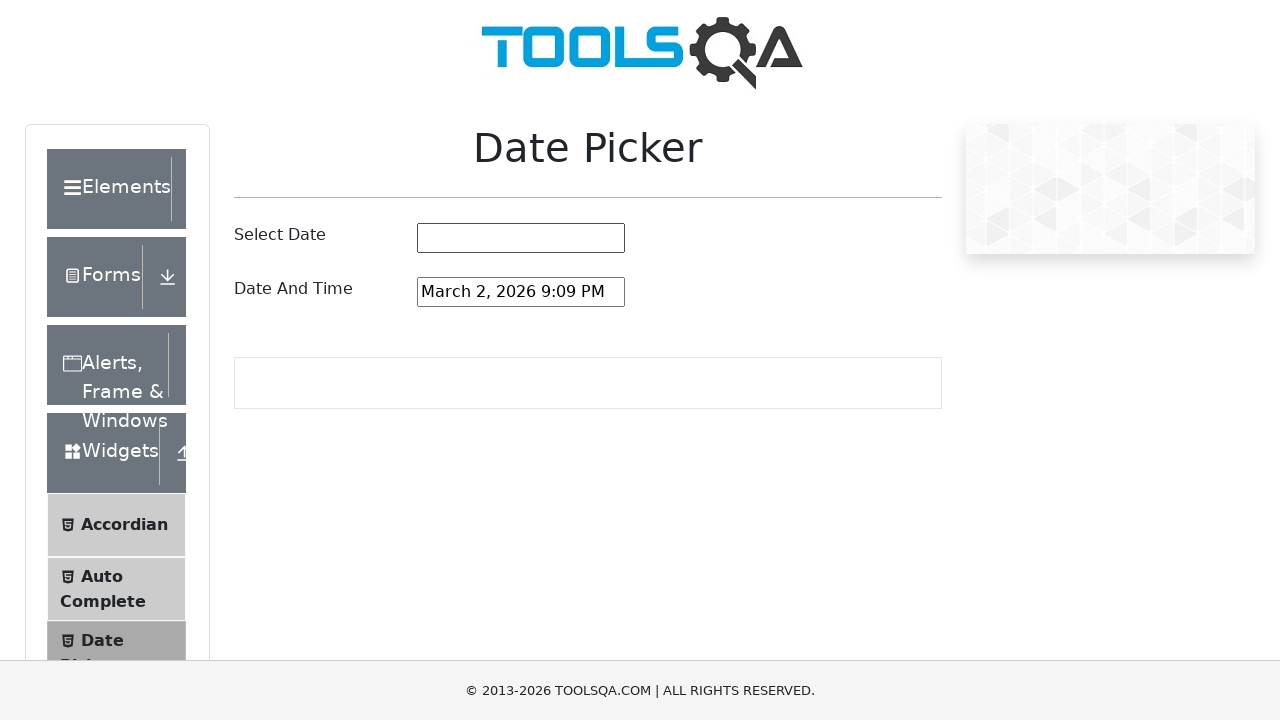